Navigates to Papa John's Pakistan website homepage and waits for the page to load

Starting URL: https://www.papajohns.com.pk/?locale=en-PK

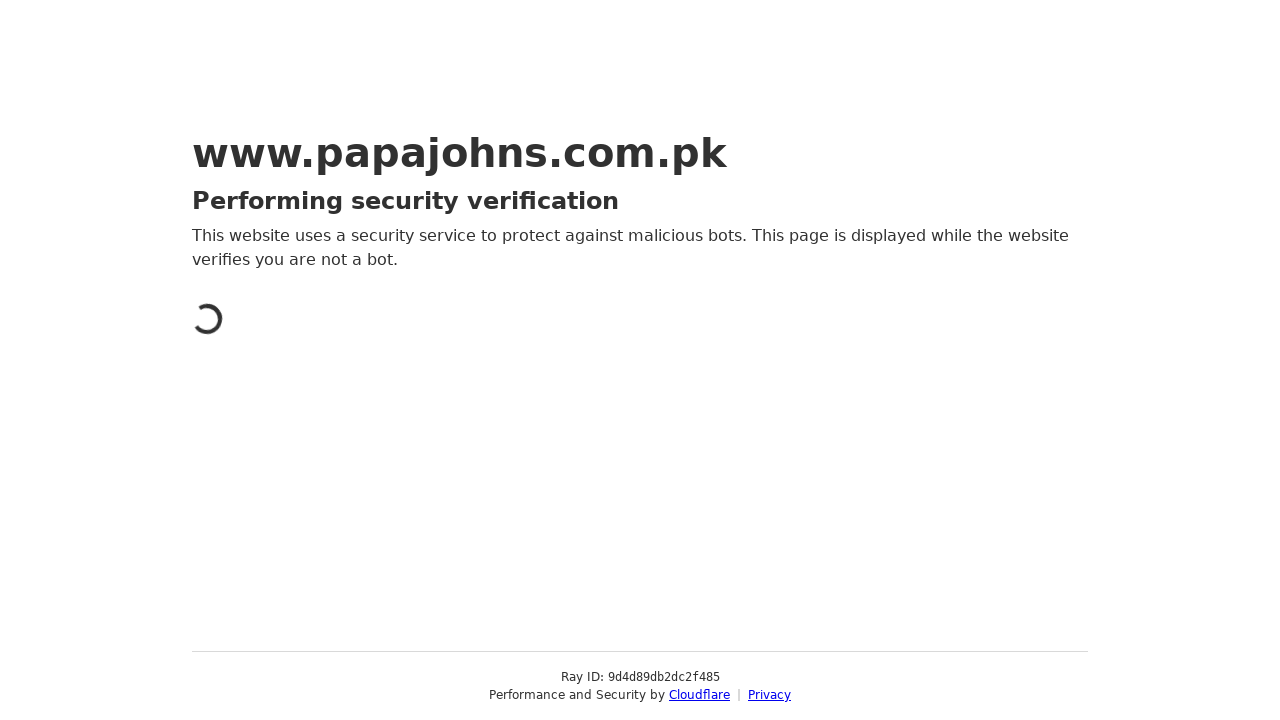

Navigated to Papa John's Pakistan homepage
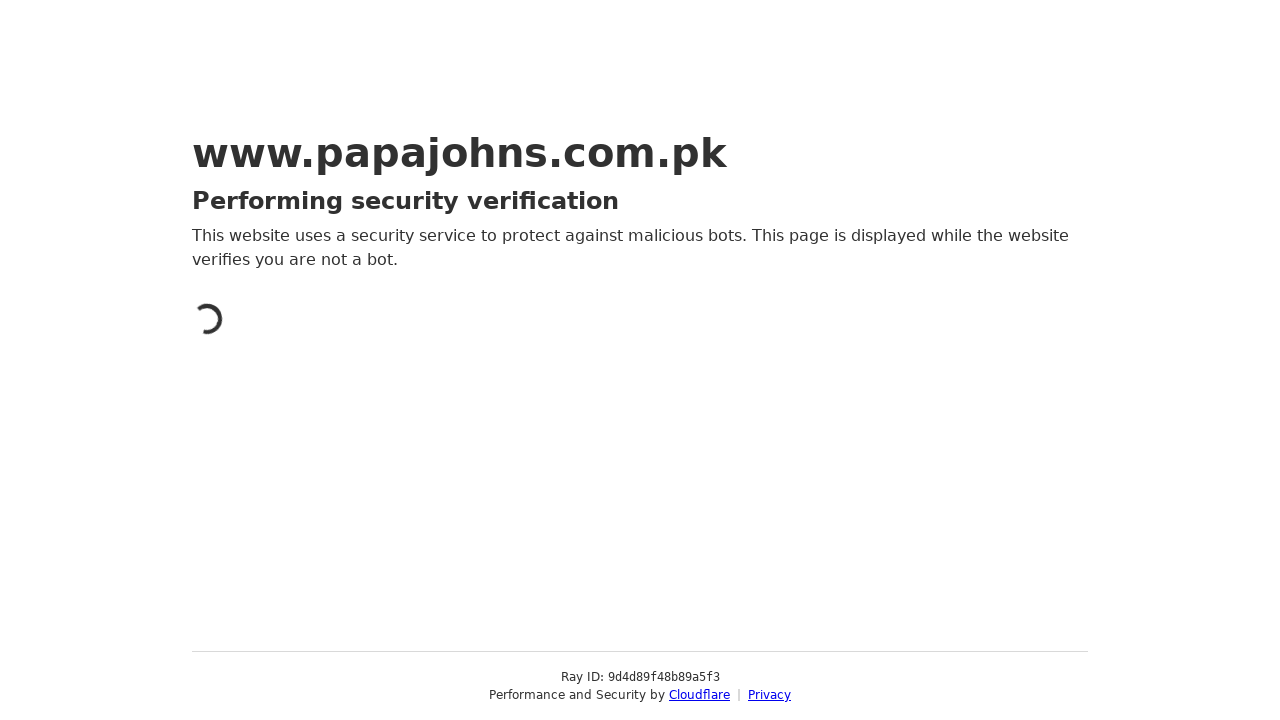

Page DOM content fully loaded
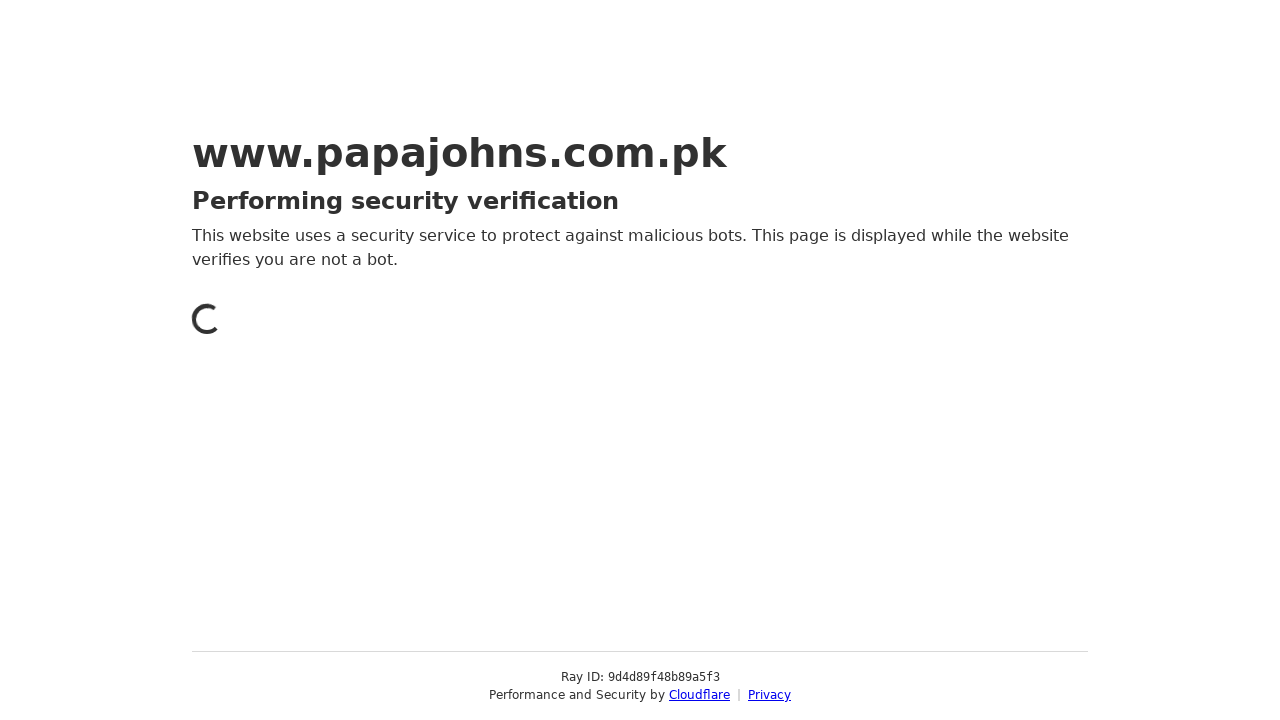

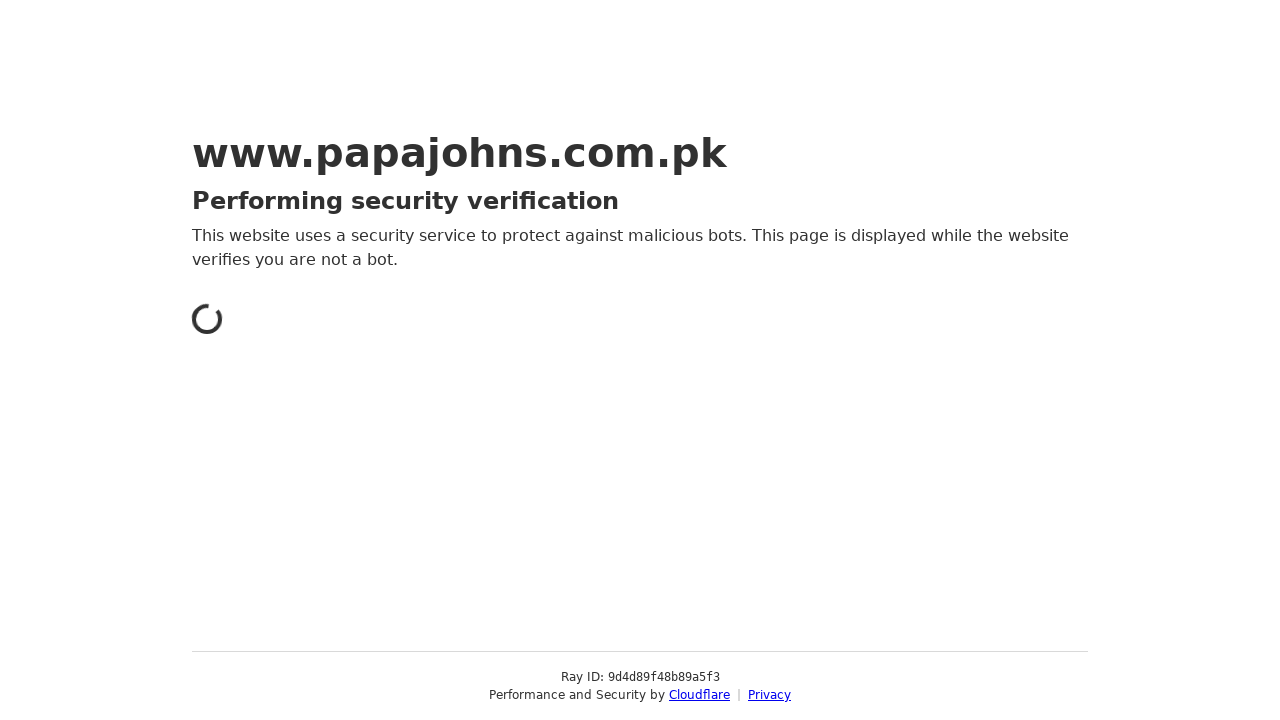